Tests dynamic loading functionality by clicking a button to reveal hidden content and verifying the loaded text

Starting URL: http://the-internet.herokuapp.com/dynamic_loading

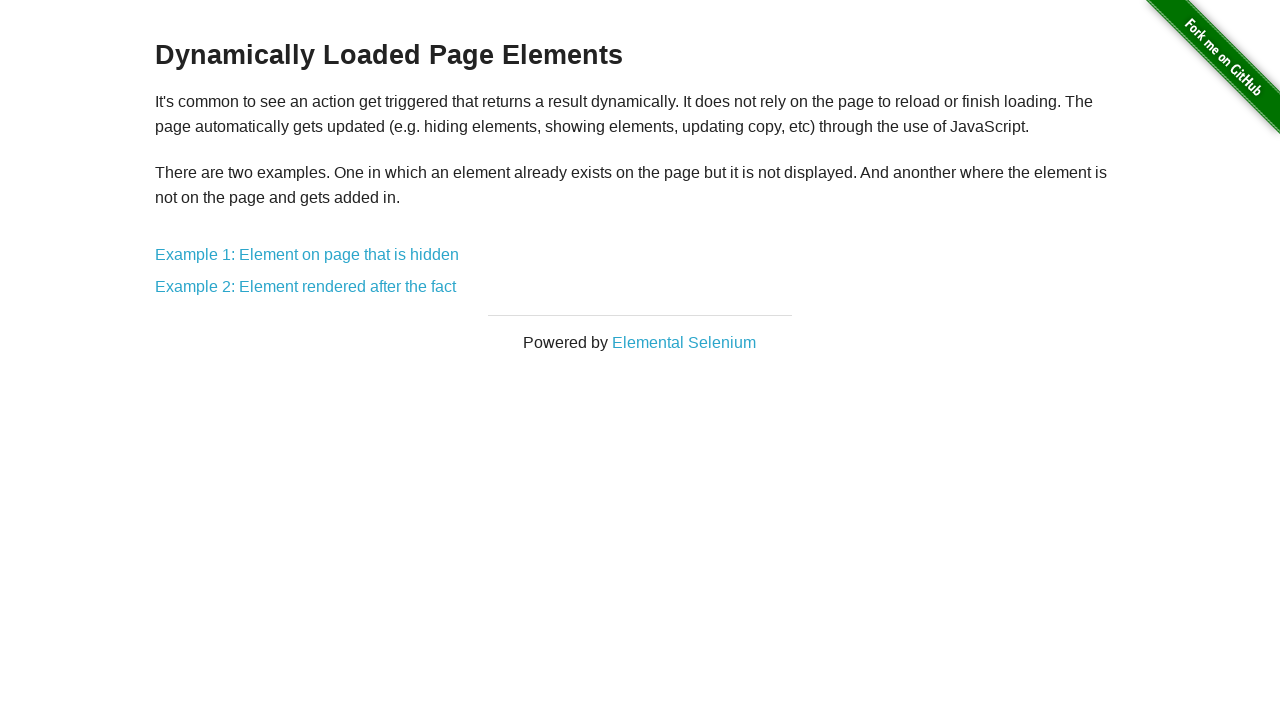

Waited for example links to load
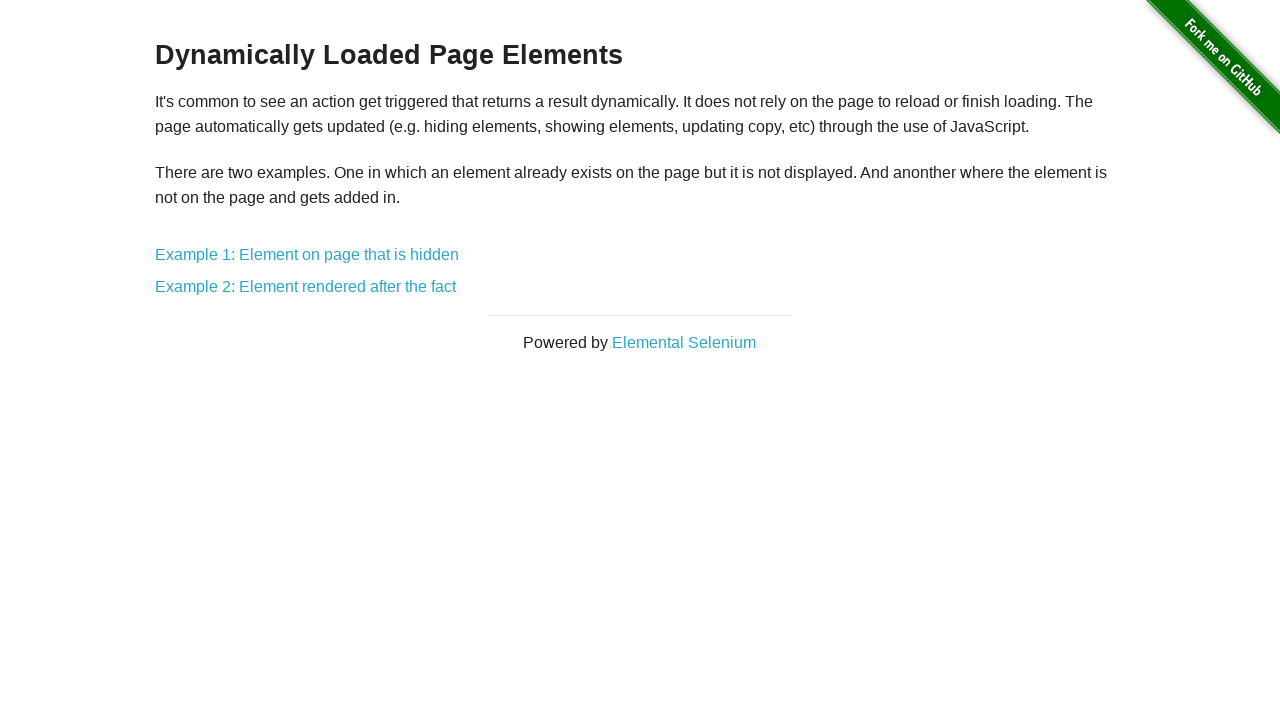

Clicked on Example 1: Element on page that is hidden link at (307, 255) on .example a:has-text('Example 1: Element on page that is hidden')
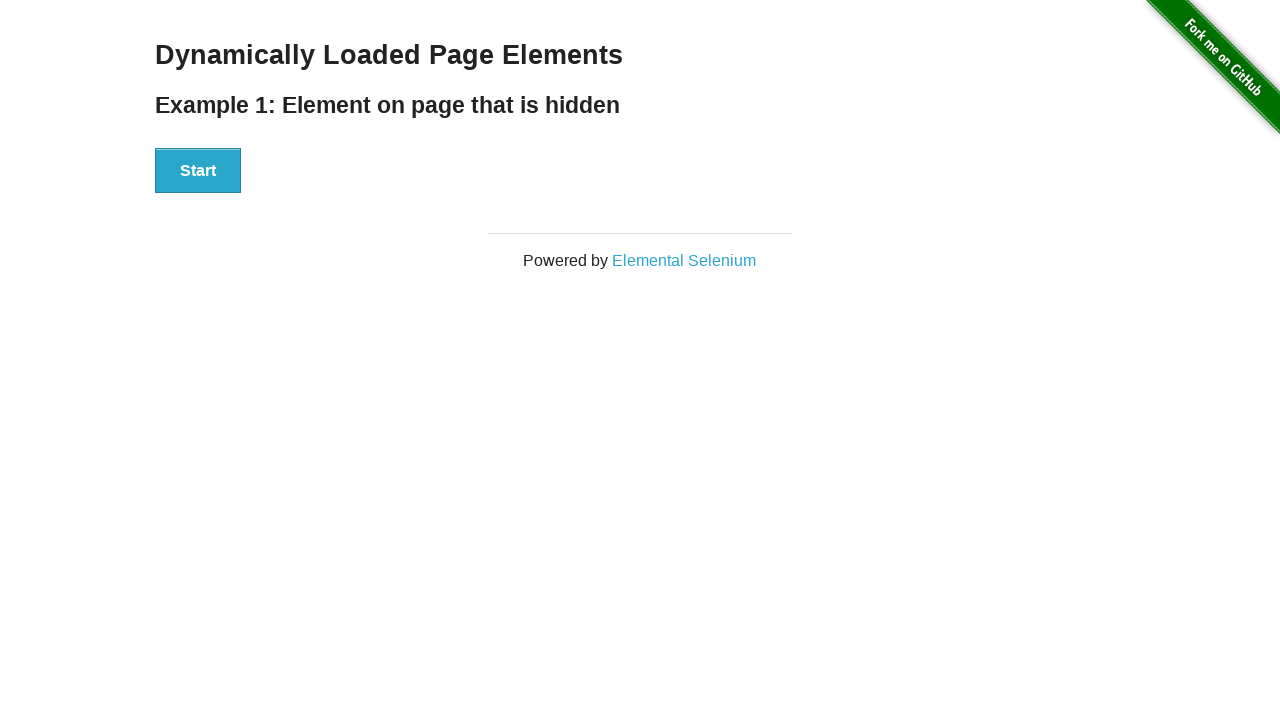

Waited for Start button to be available
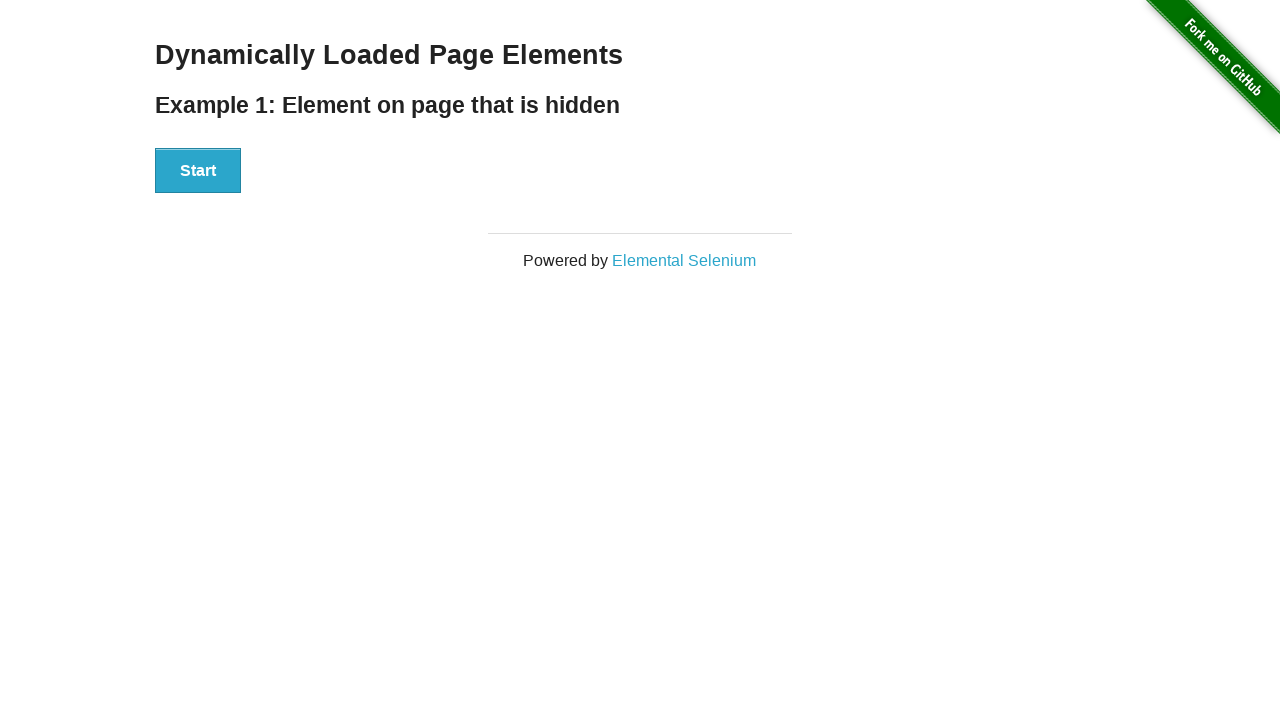

Clicked the Start button to trigger dynamic loading at (198, 171) on #start button
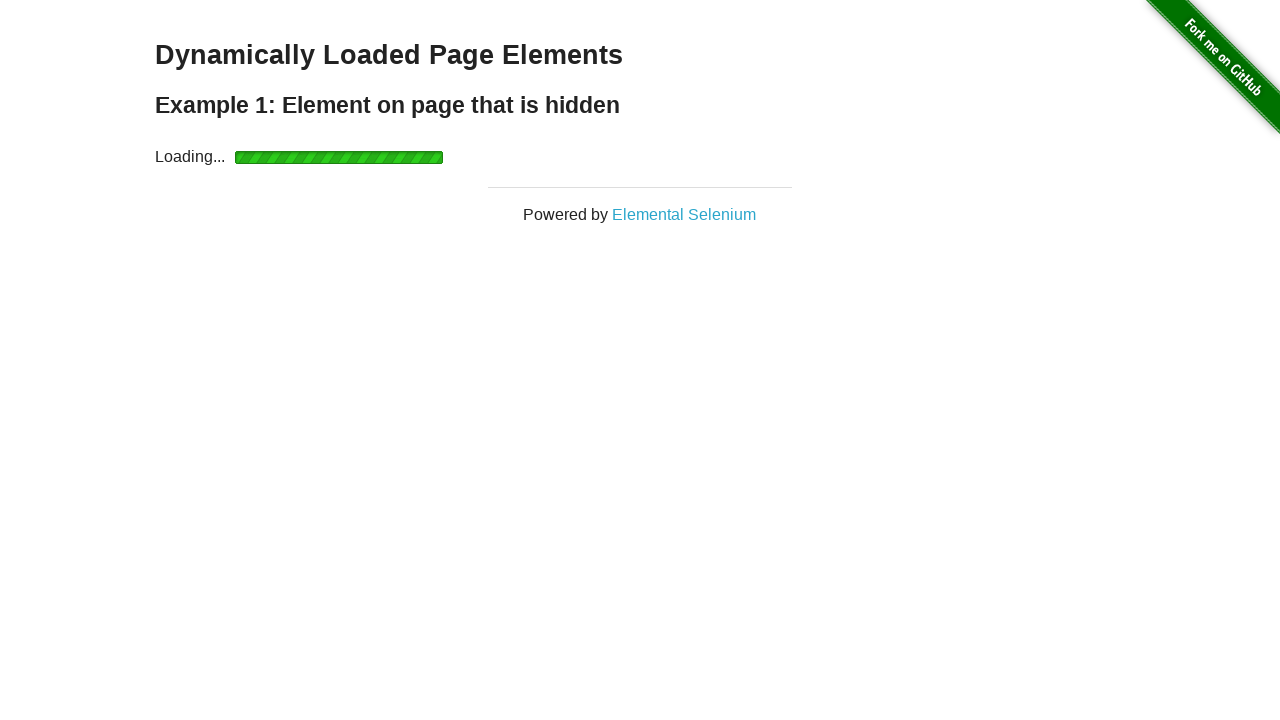

Waited for hidden content to load and finish element appeared
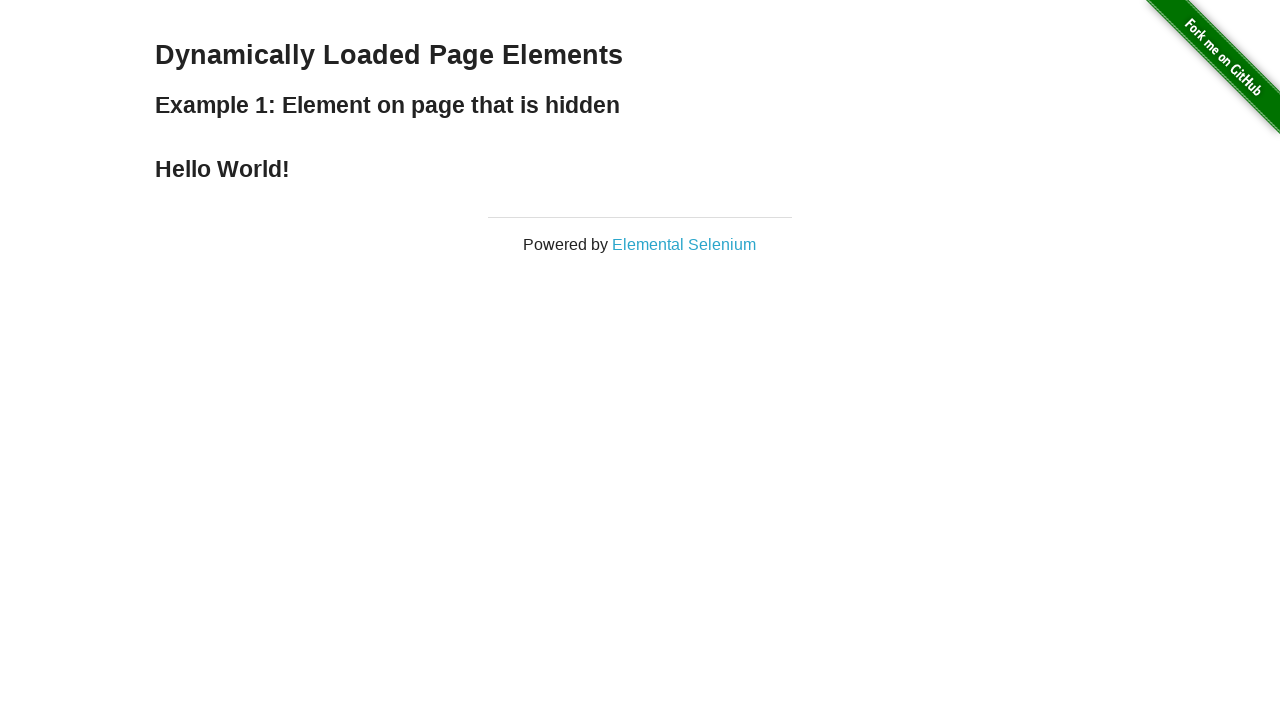

Retrieved text content from finish element
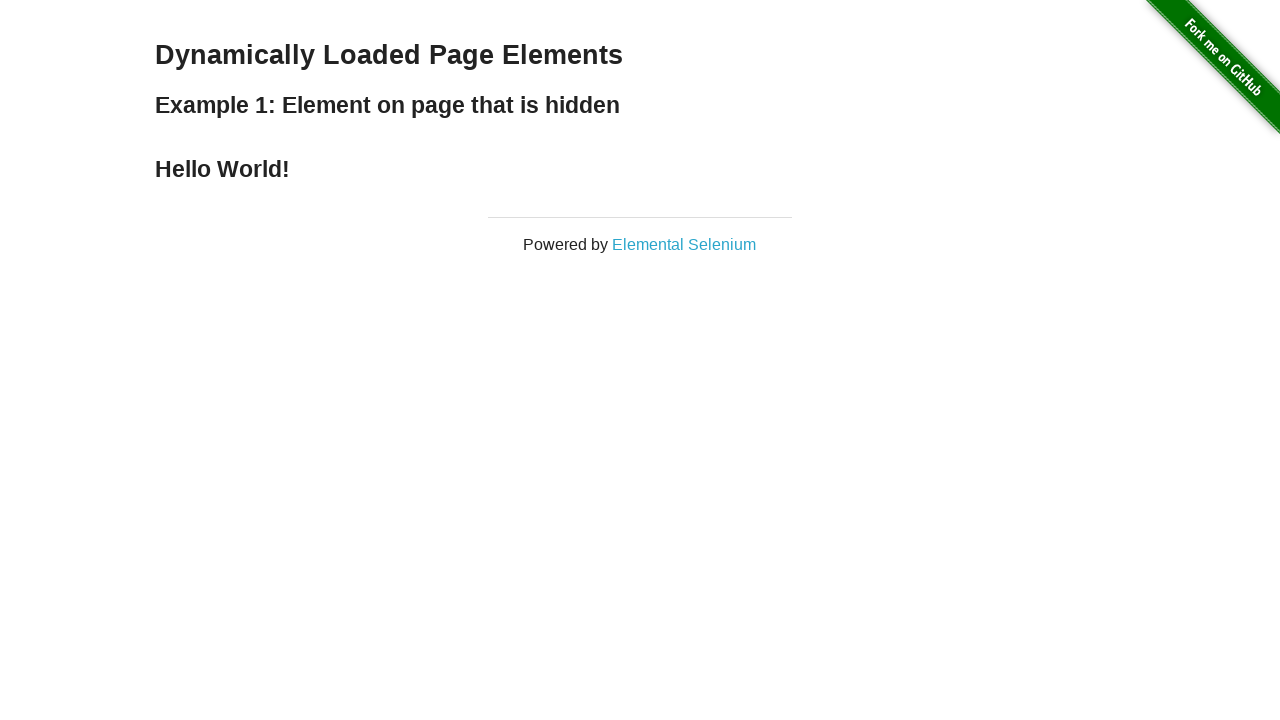

Verified that loaded text equals 'Hello World!'
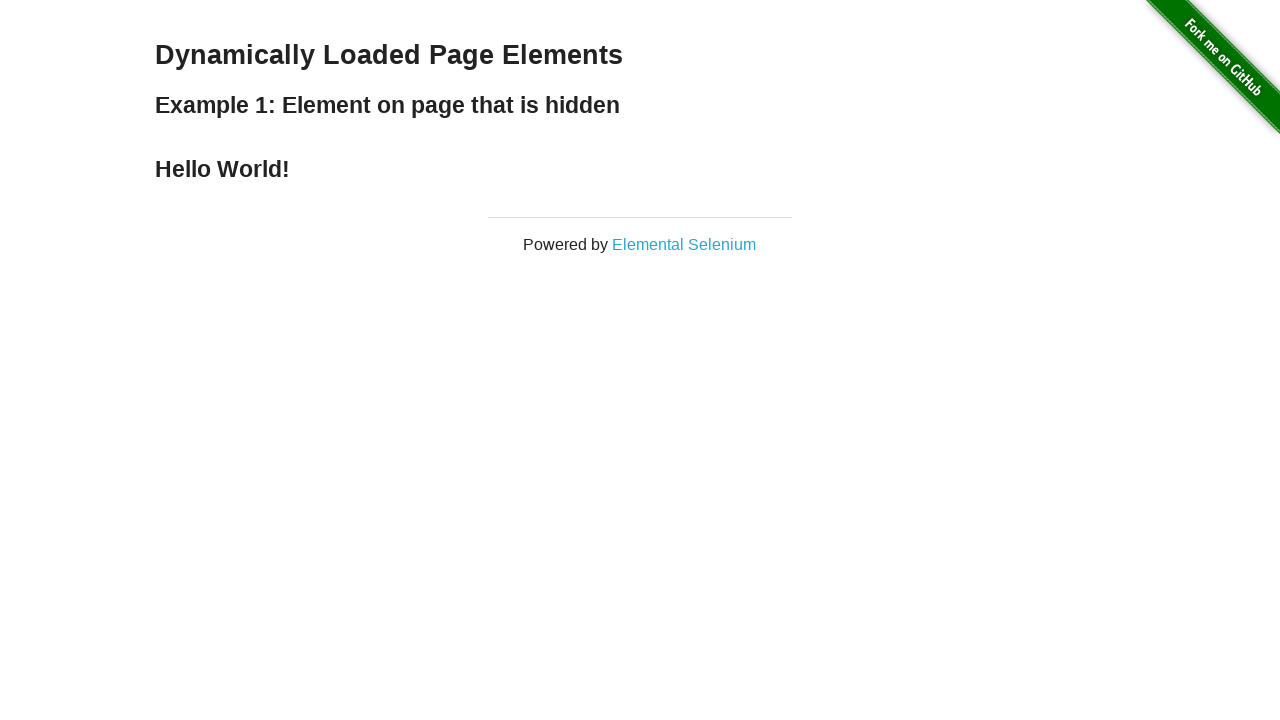

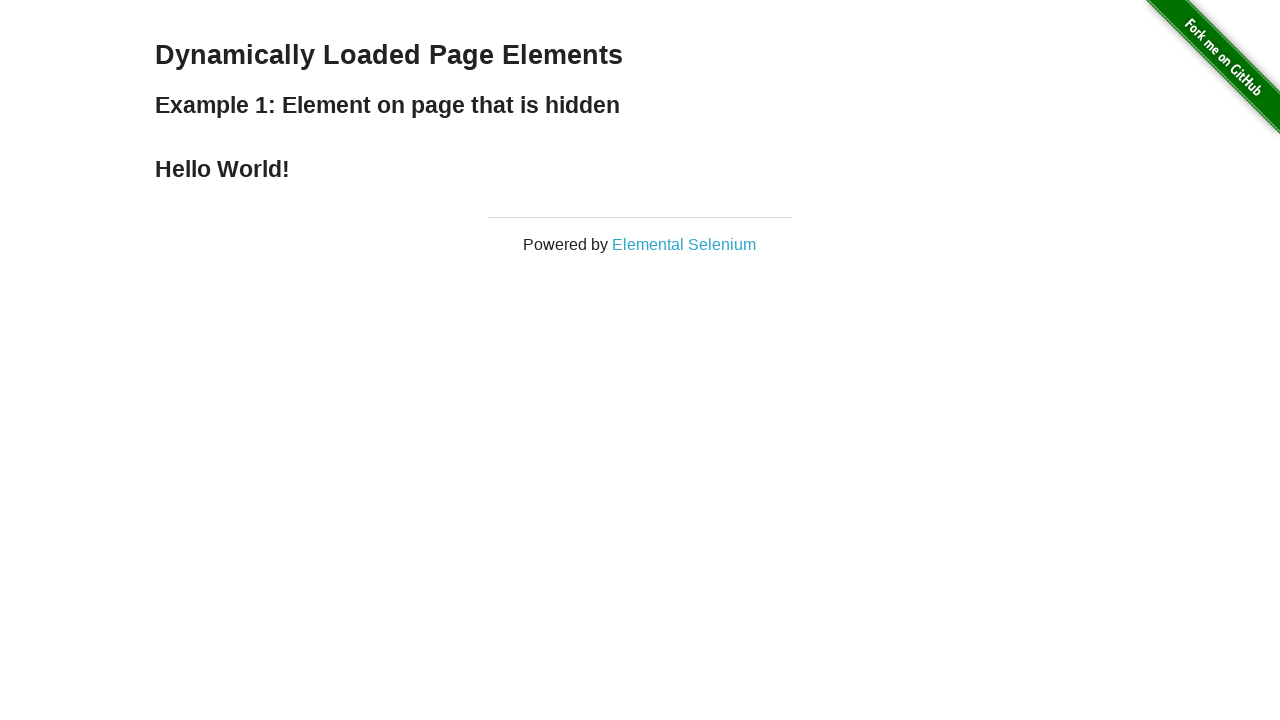